Tests working with nested frames by navigating to a page with nested iframes, switching to the top frame, then switching to the middle frame, and verifying the content text is "MIDDLE".

Starting URL: https://the-internet.herokuapp.com/nested_frames

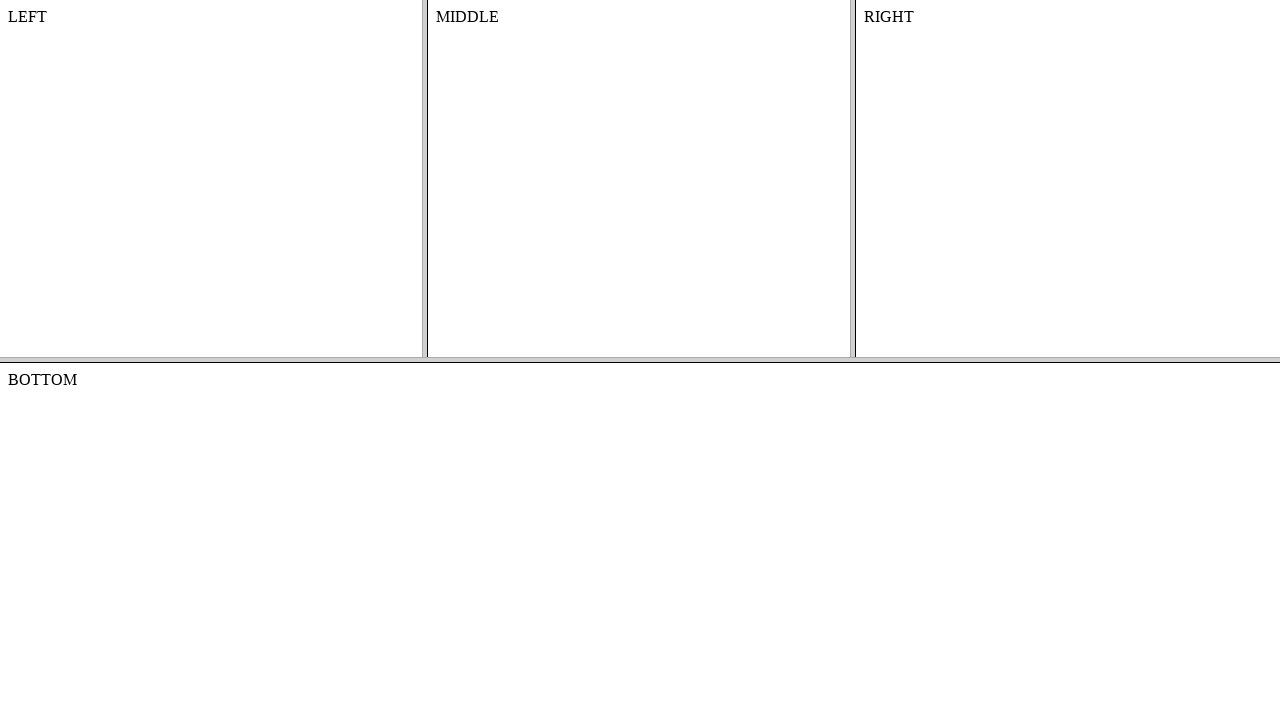

Angular-specific elements loaded on AngularJS website
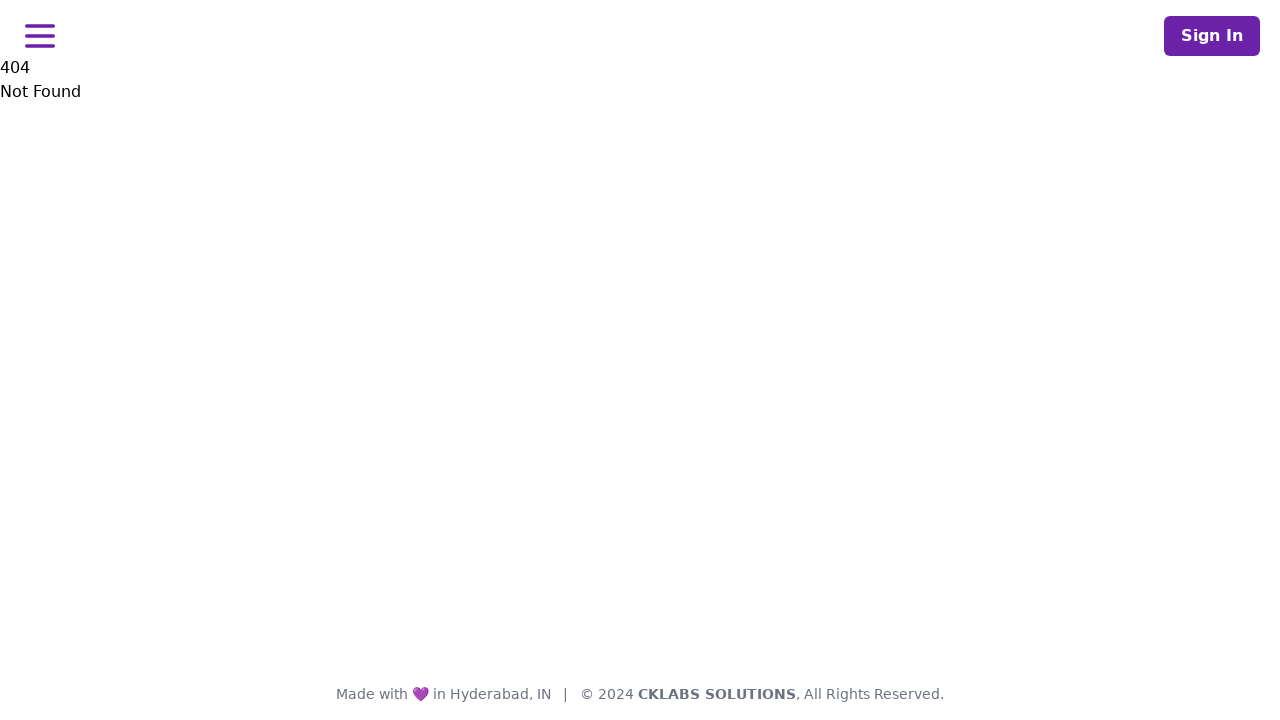

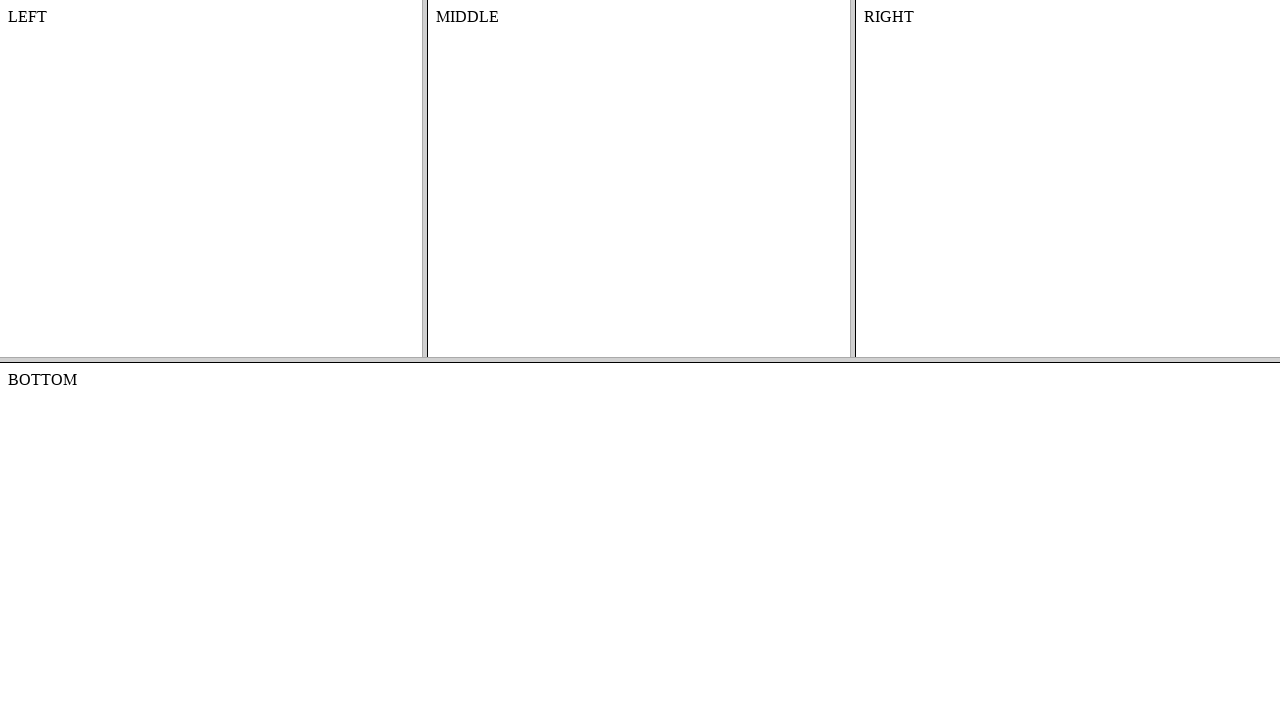